Navigates to an IXL math practice page, attempts to dismiss any ad popup, and waits for the question section to load

Starting URL: https://ca.ixl.com/math/grade-5/use-compensation-to-add

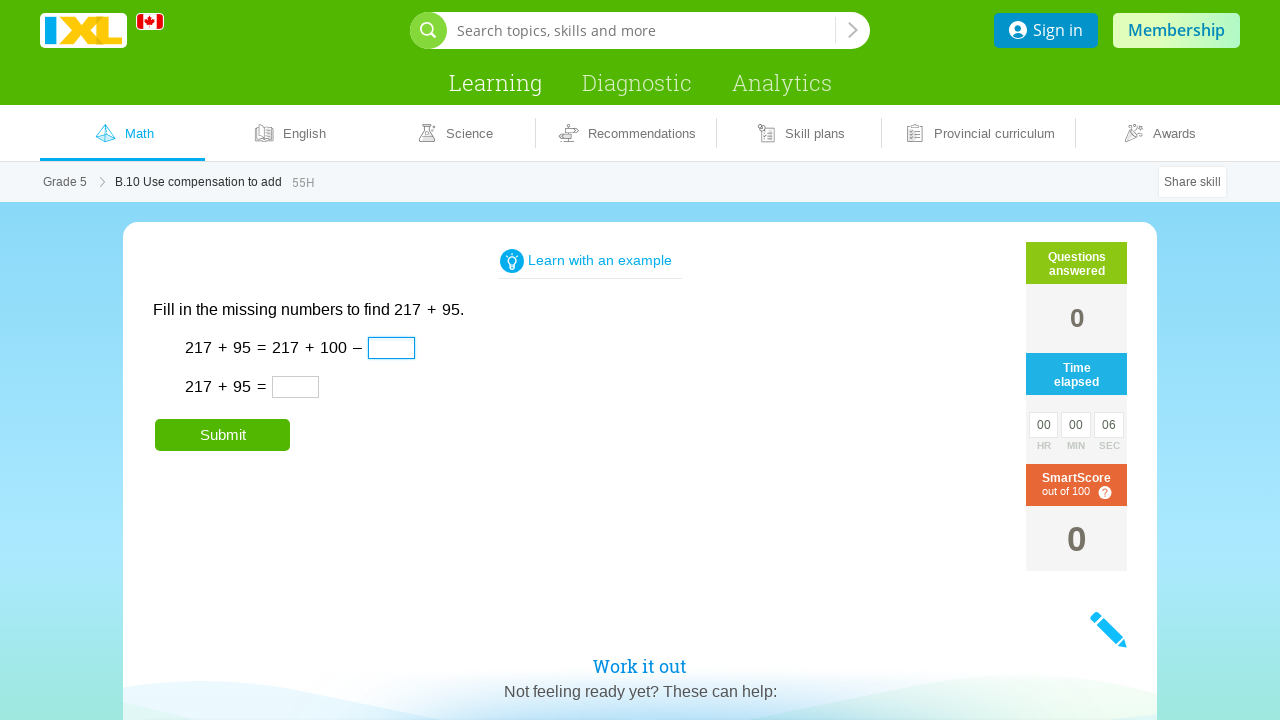

Waited for page to reach networkidle load state
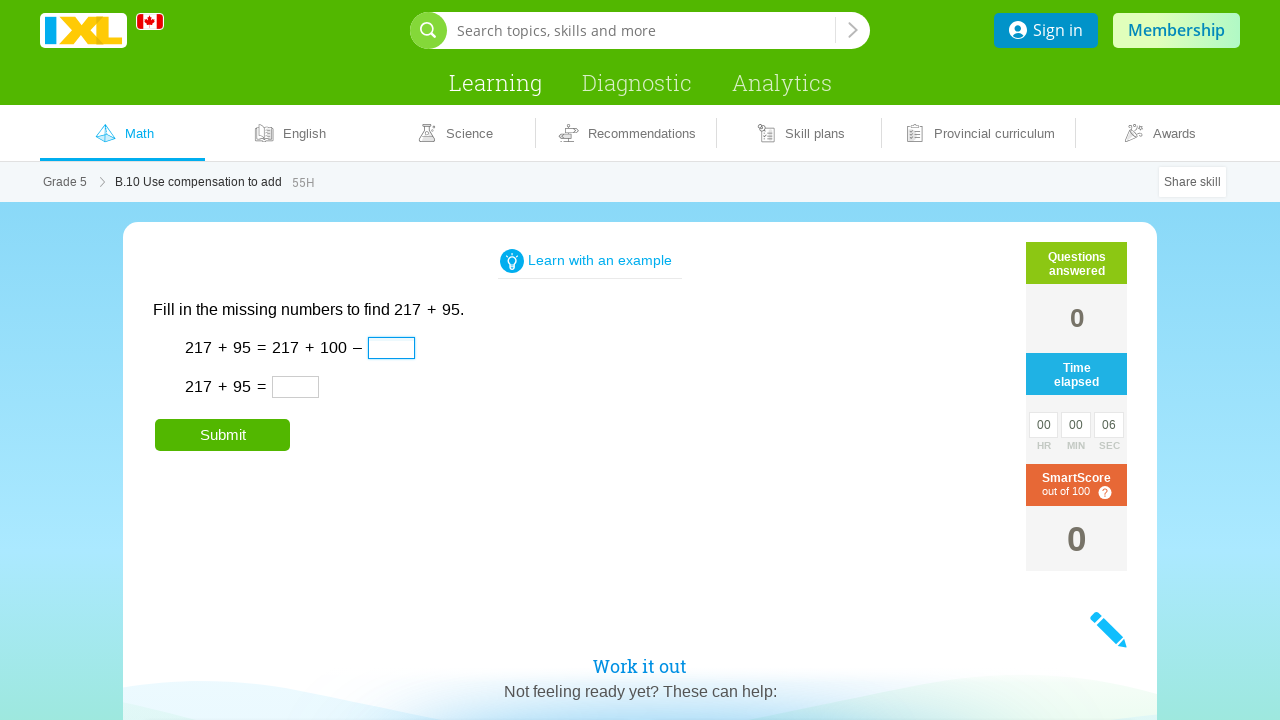

No ad popup found or already dismissed
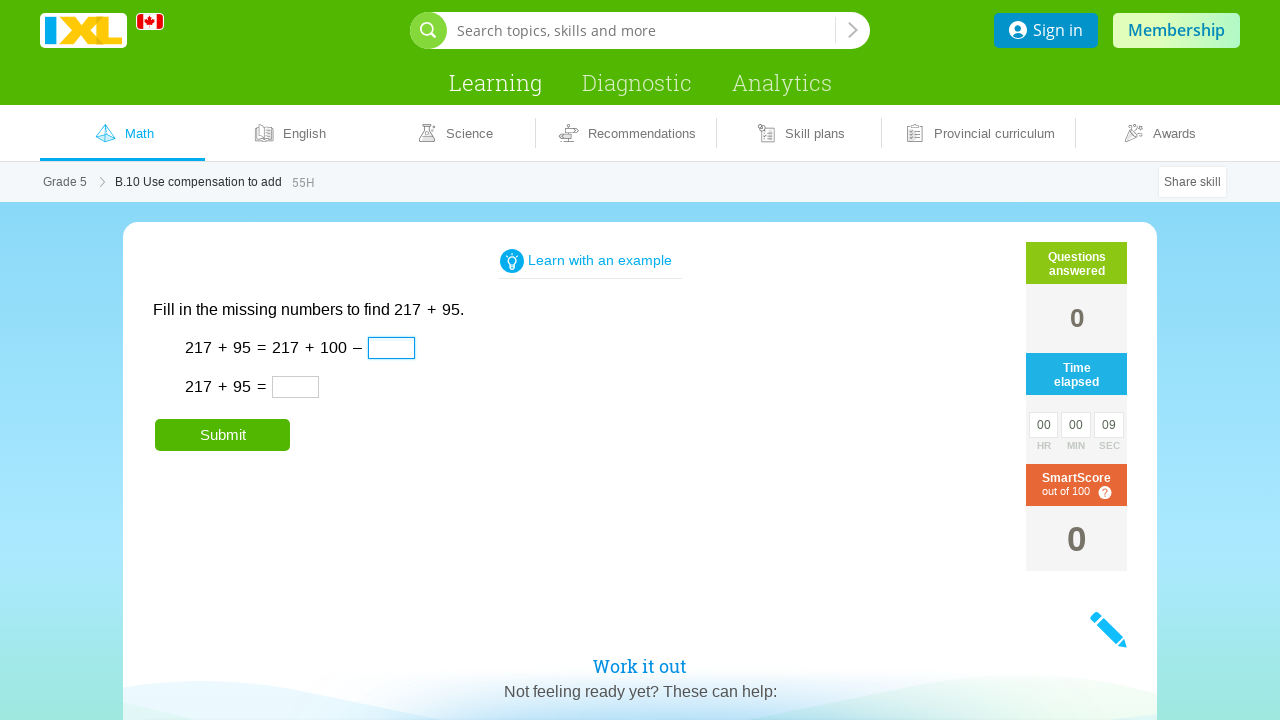

Question section loaded and became visible
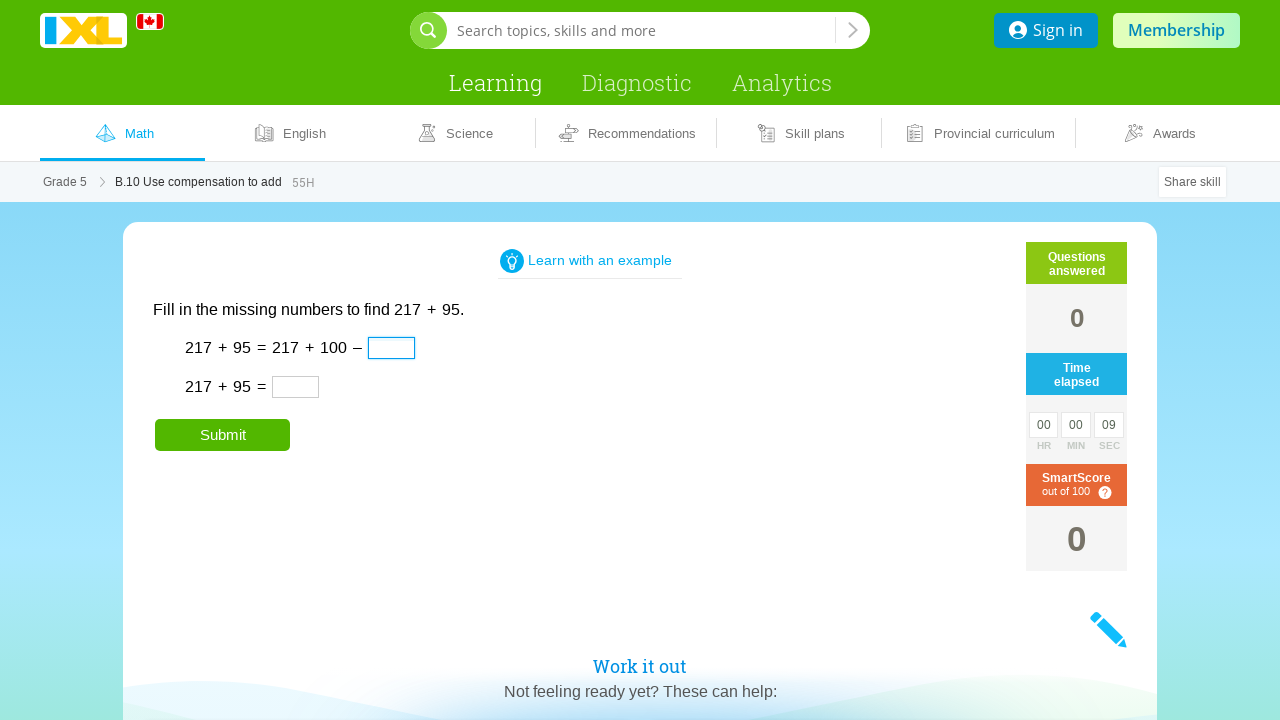

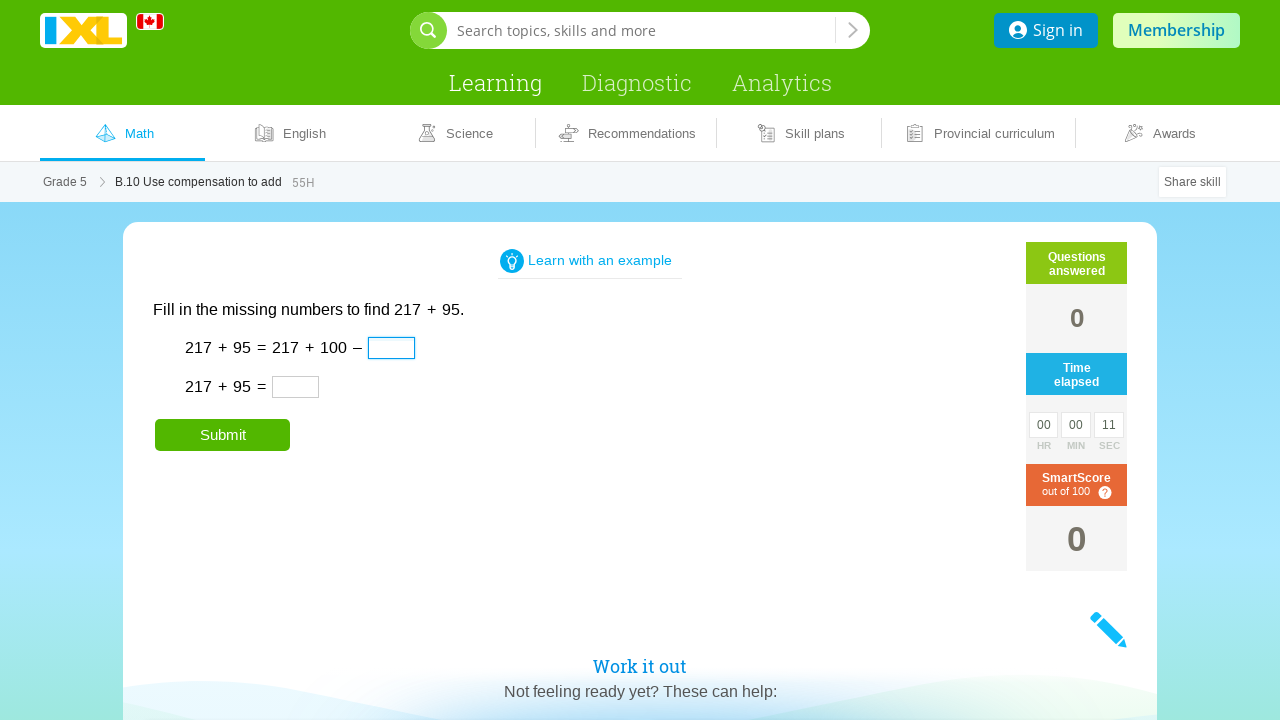